Tests form interactions including checkboxes, radio buttons, and element visibility toggling on an automation practice page

Starting URL: https://rahulshettyacademy.com/AutomationPractice/

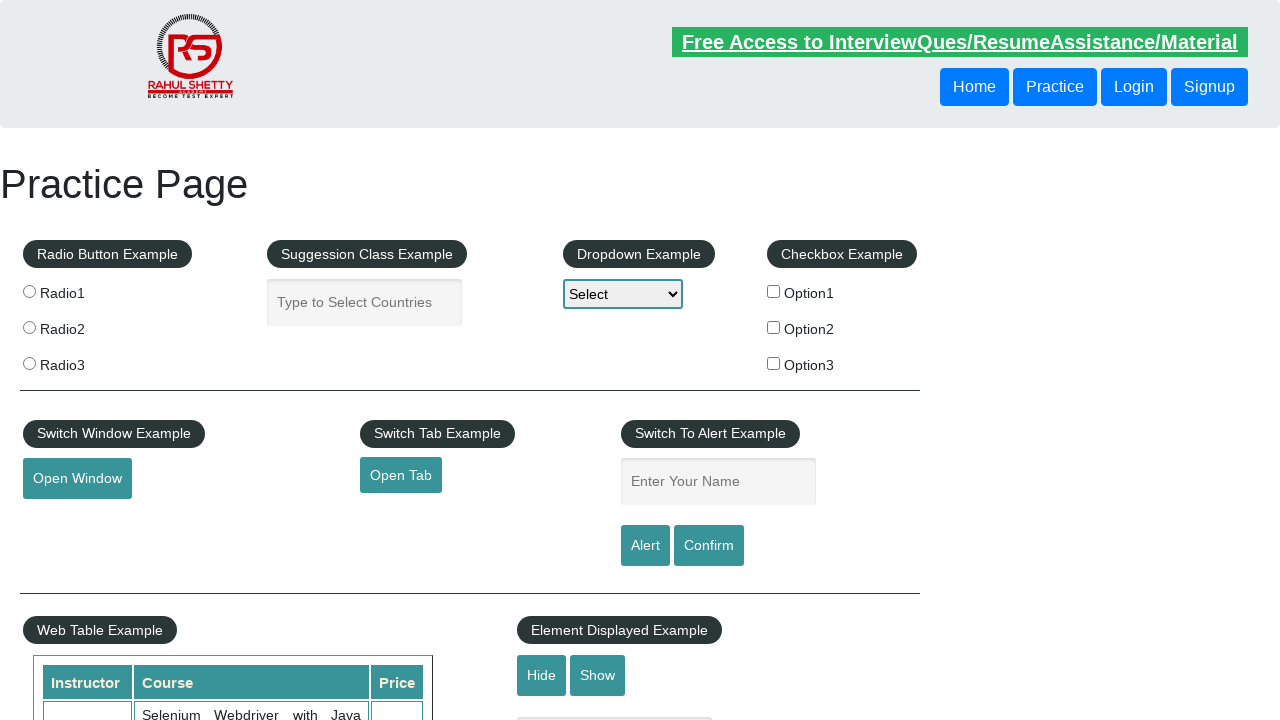

Located all checkboxes on the page
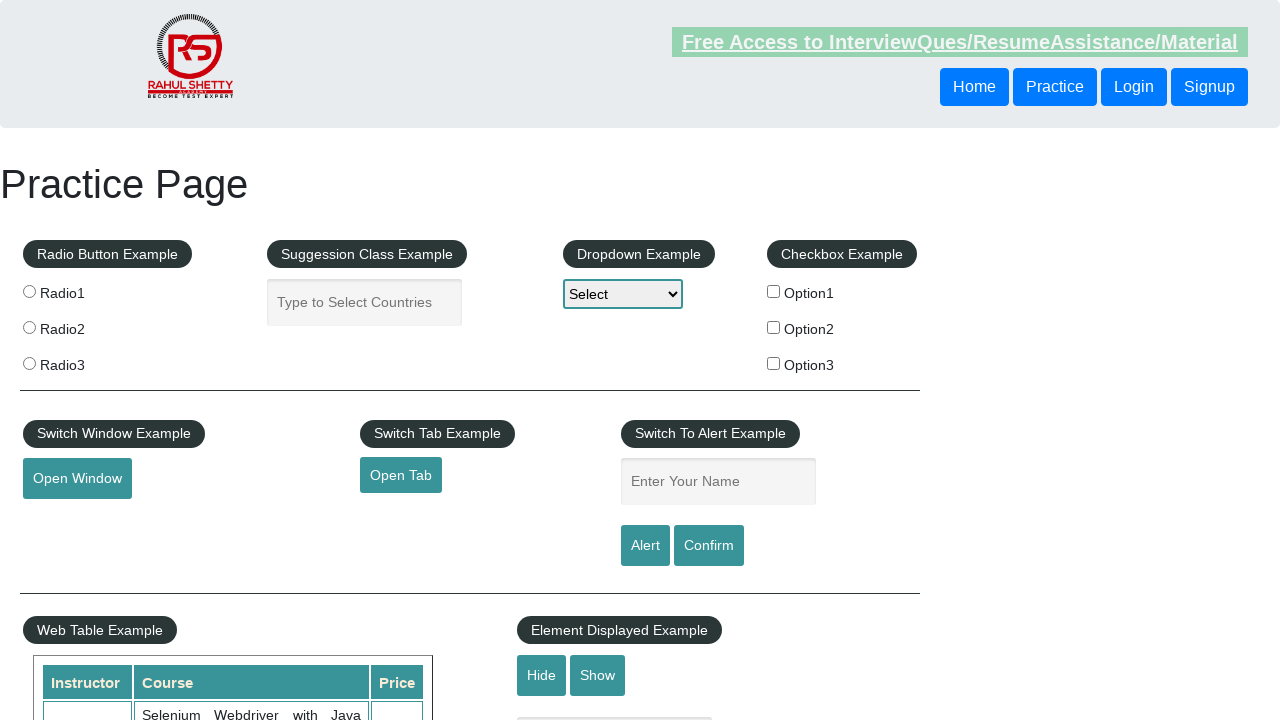

Clicked checkbox with value 'option2' at (774, 327) on xpath=//input[@type='checkbox'] >> nth=1
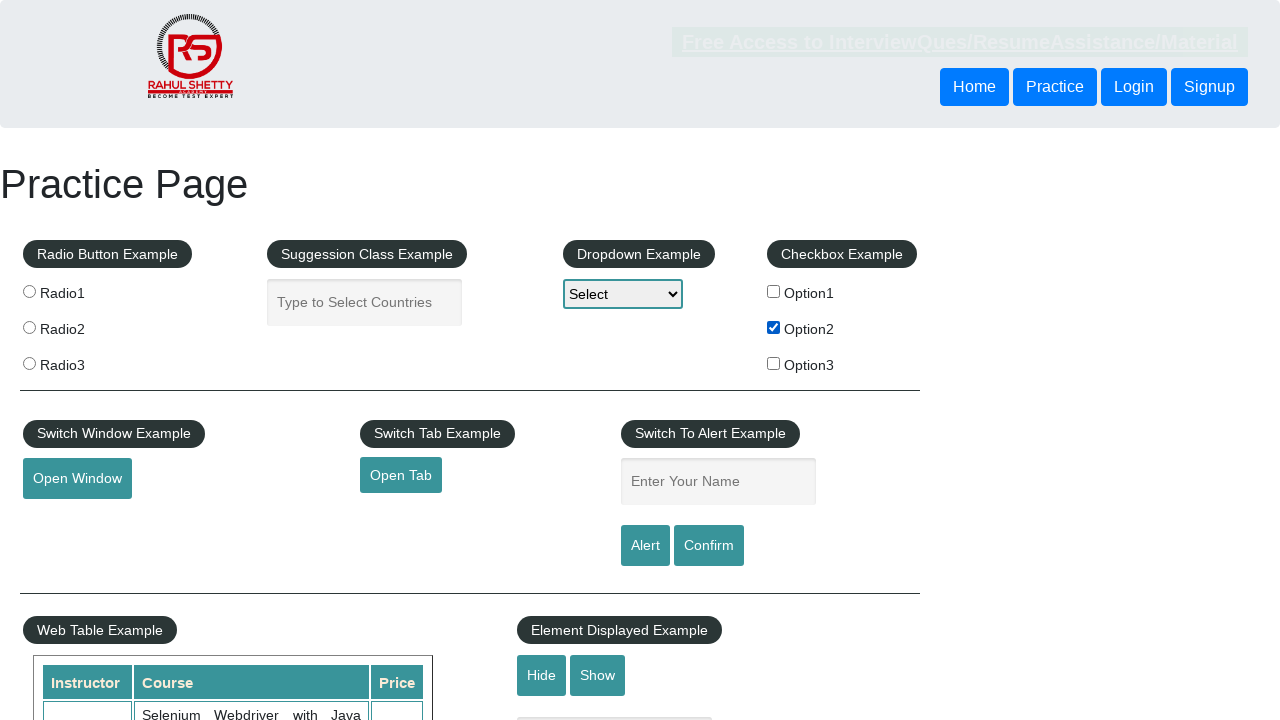

Located all radio buttons on the page
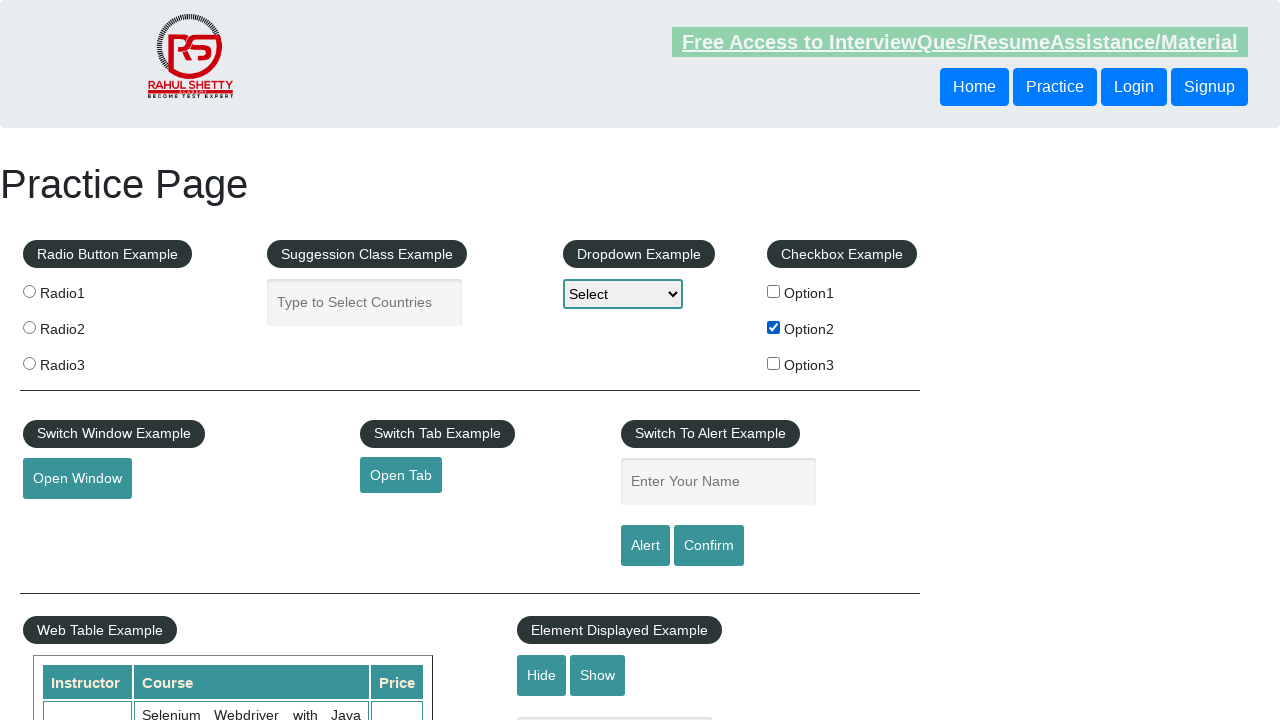

Clicked radio button with value 'radio2' at (29, 327) on xpath=//input[@type='radio'] >> nth=1
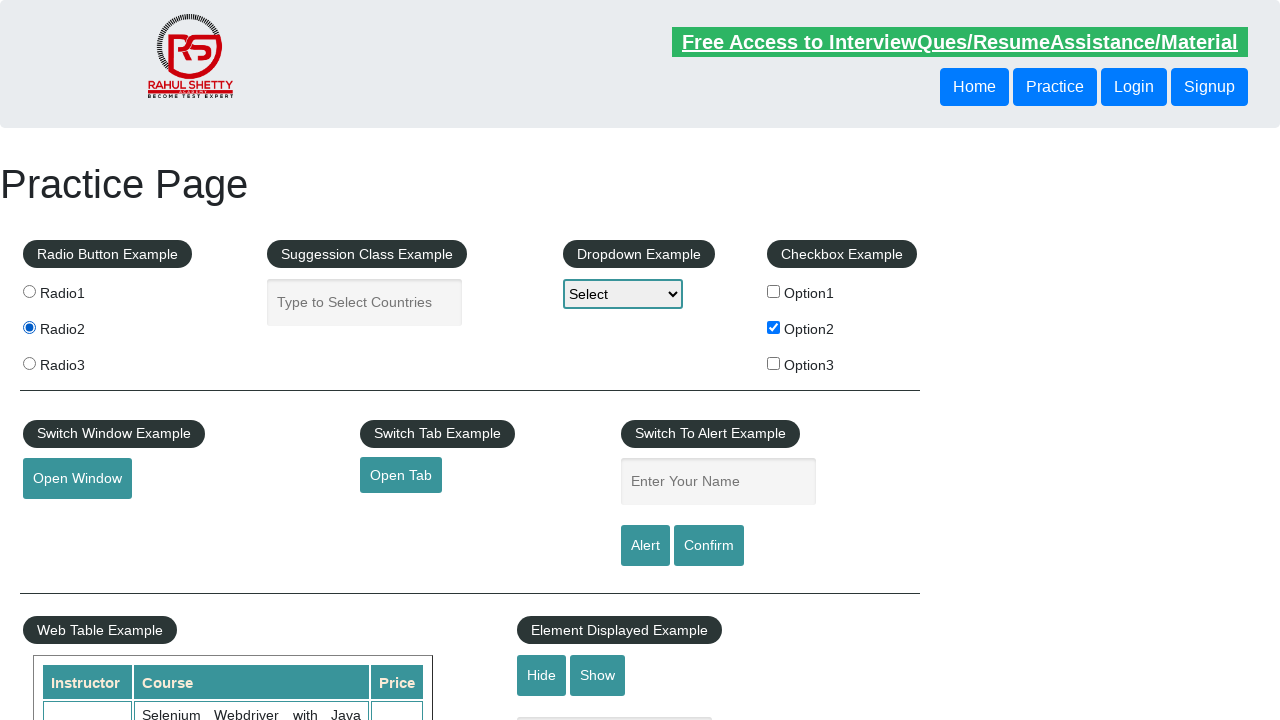

Clicked hide button to toggle text visibility at (542, 675) on #hide-textbox
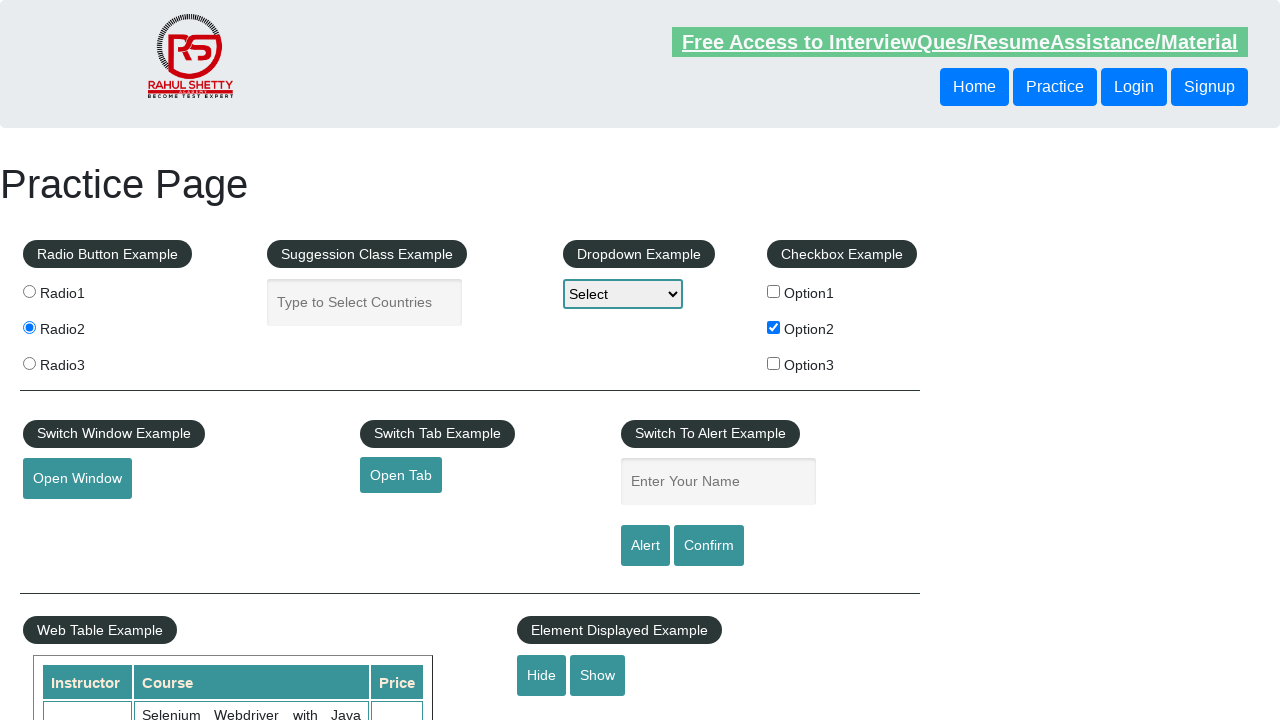

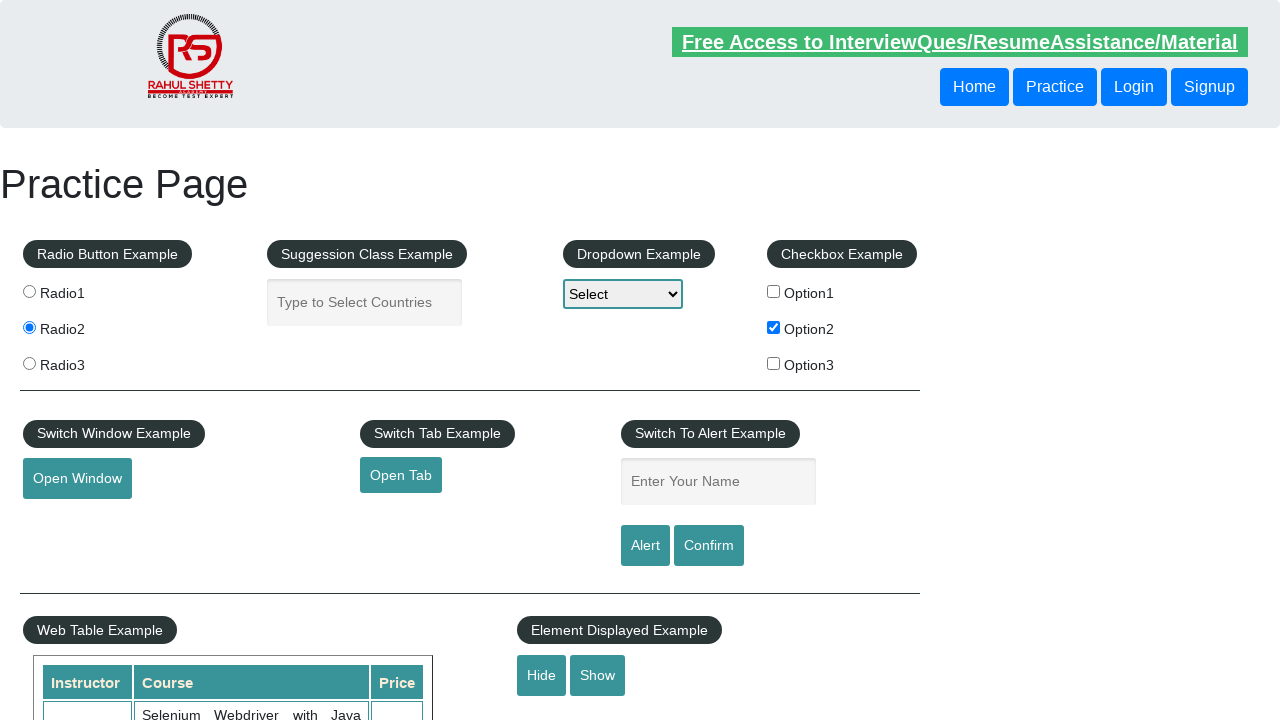